Tests JavaScript alert handling by clicking a button that triggers an alert, verifying the alert text, and accepting the alert

Starting URL: https://testcenter.techproeducation.com/index.php?page=javascript-alerts

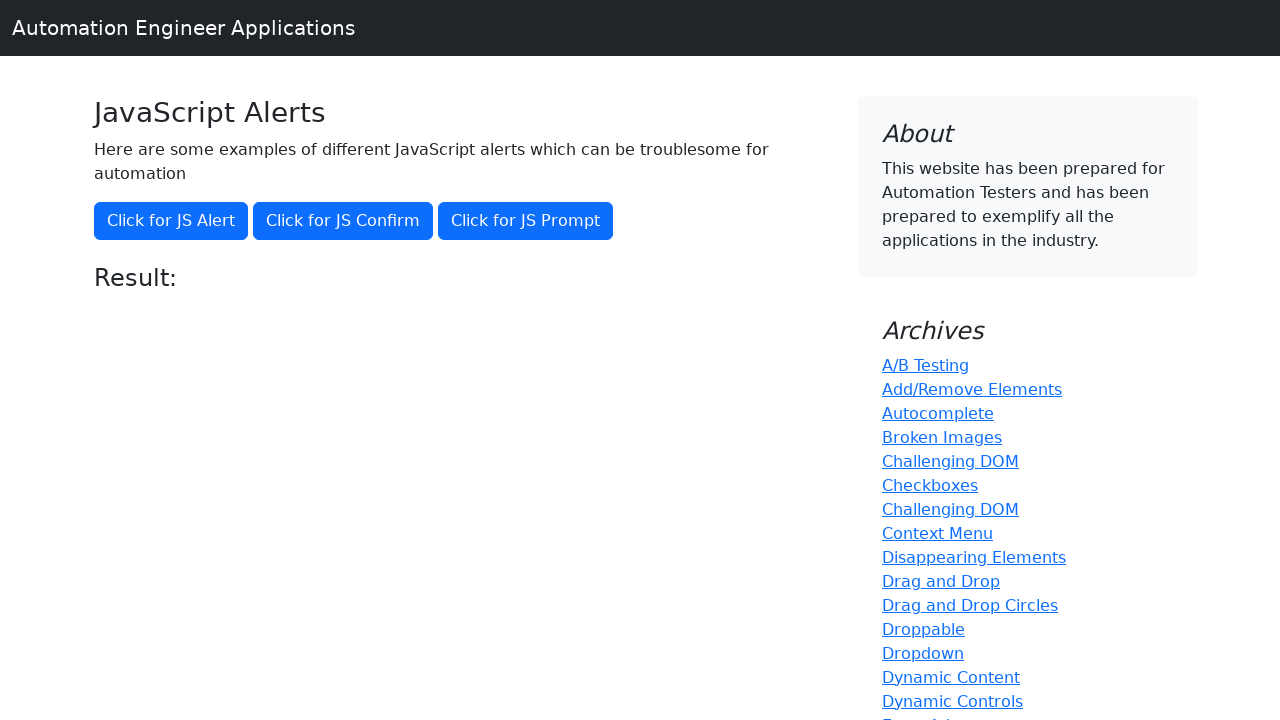

Clicked the first alert button at (171, 221) on button.btn.btn-primary >> nth=0
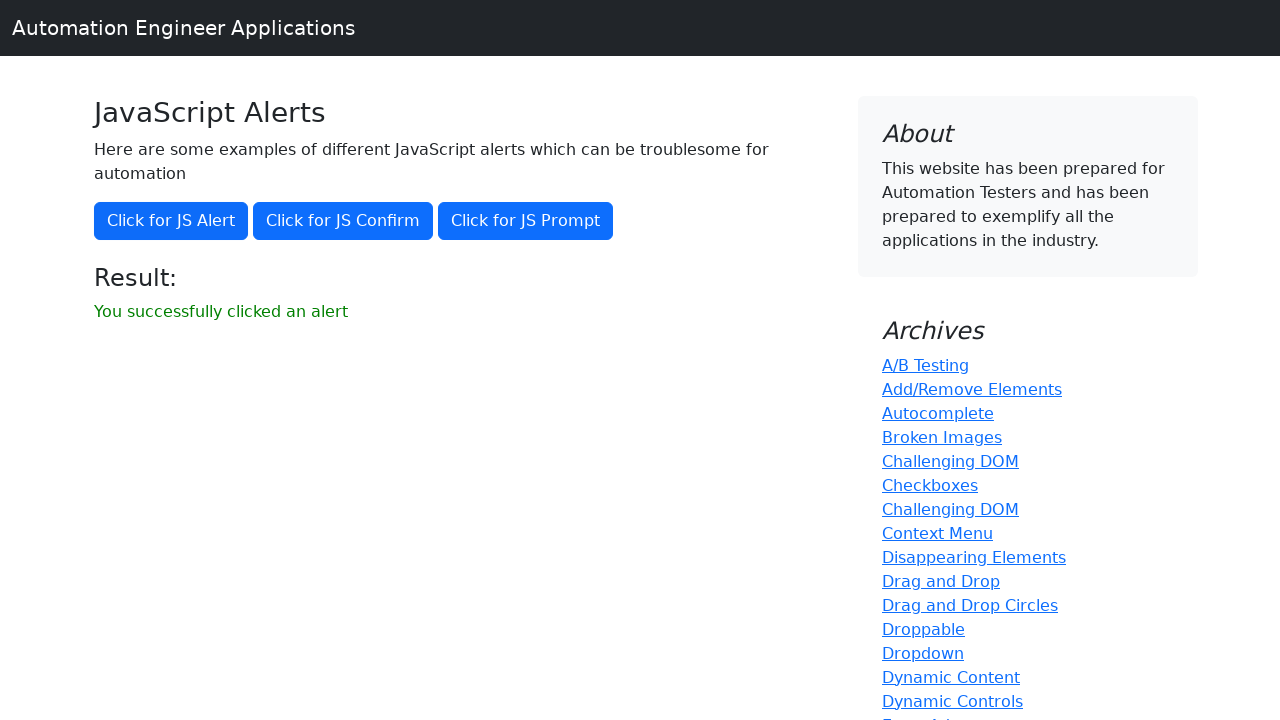

Set up dialog handler to accept alerts
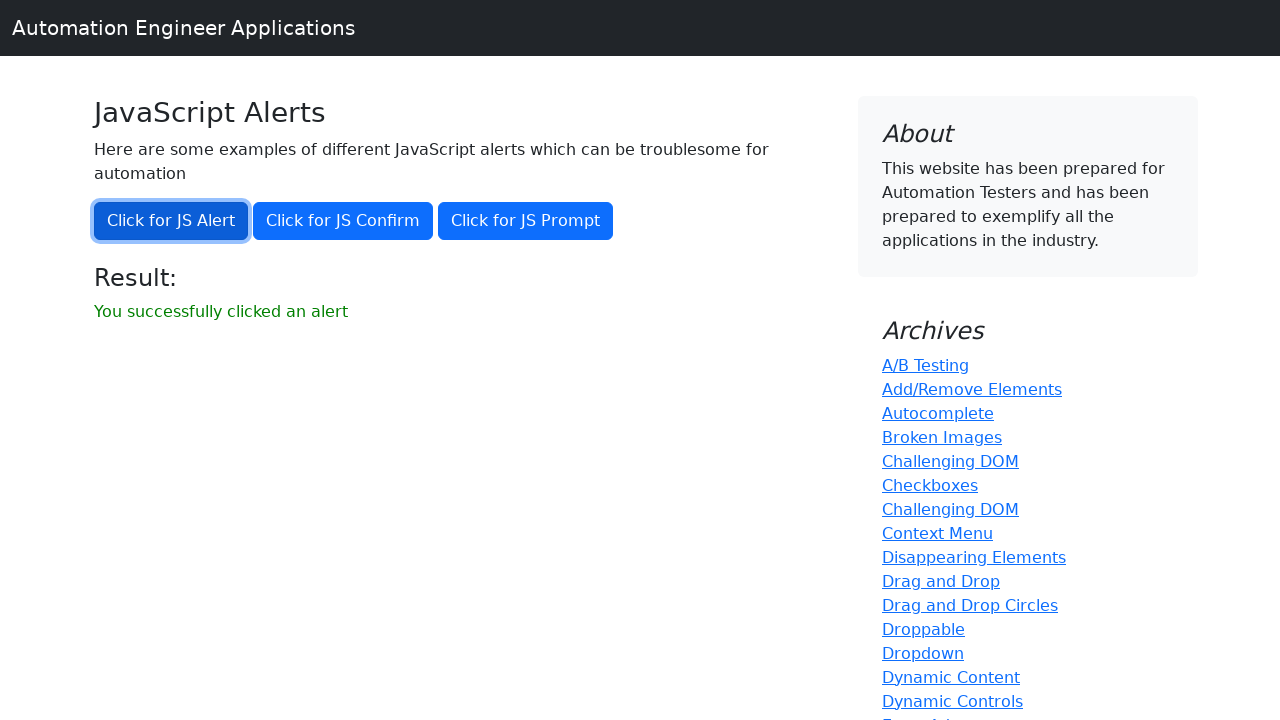

Clicked the alert button again to trigger the alert at (171, 221) on button.btn.btn-primary >> nth=0
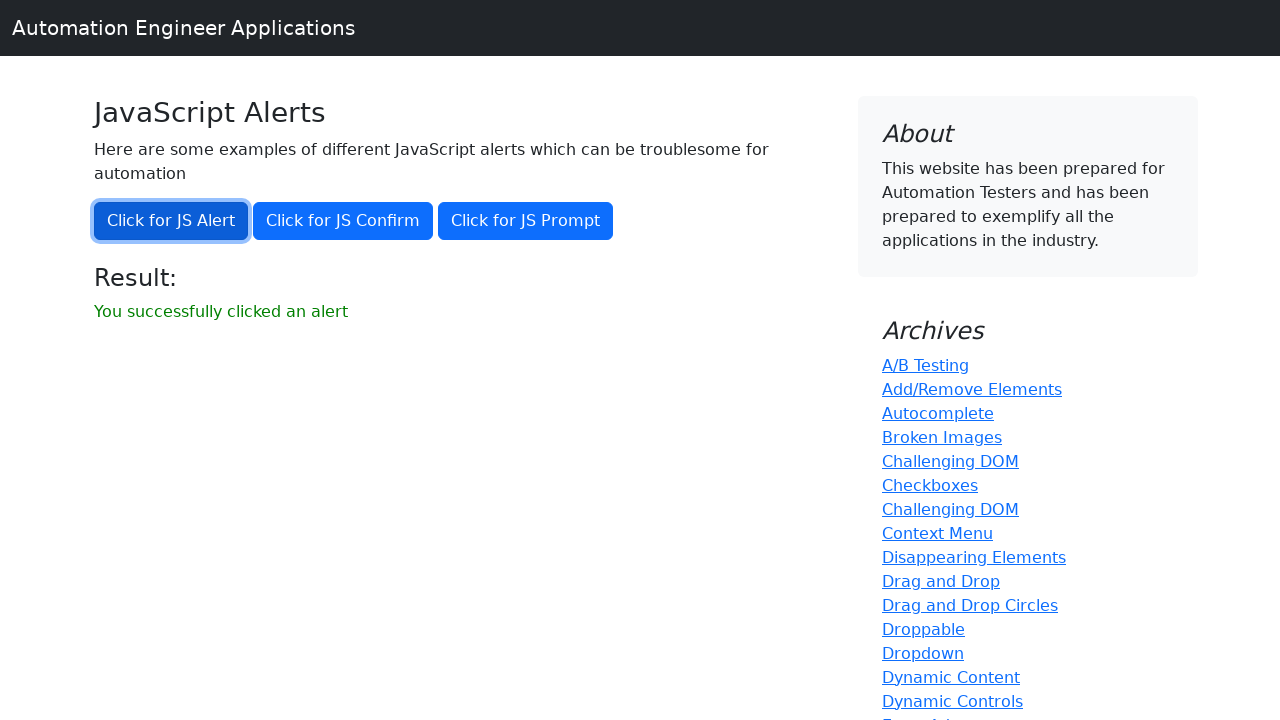

Waited for alert to be processed
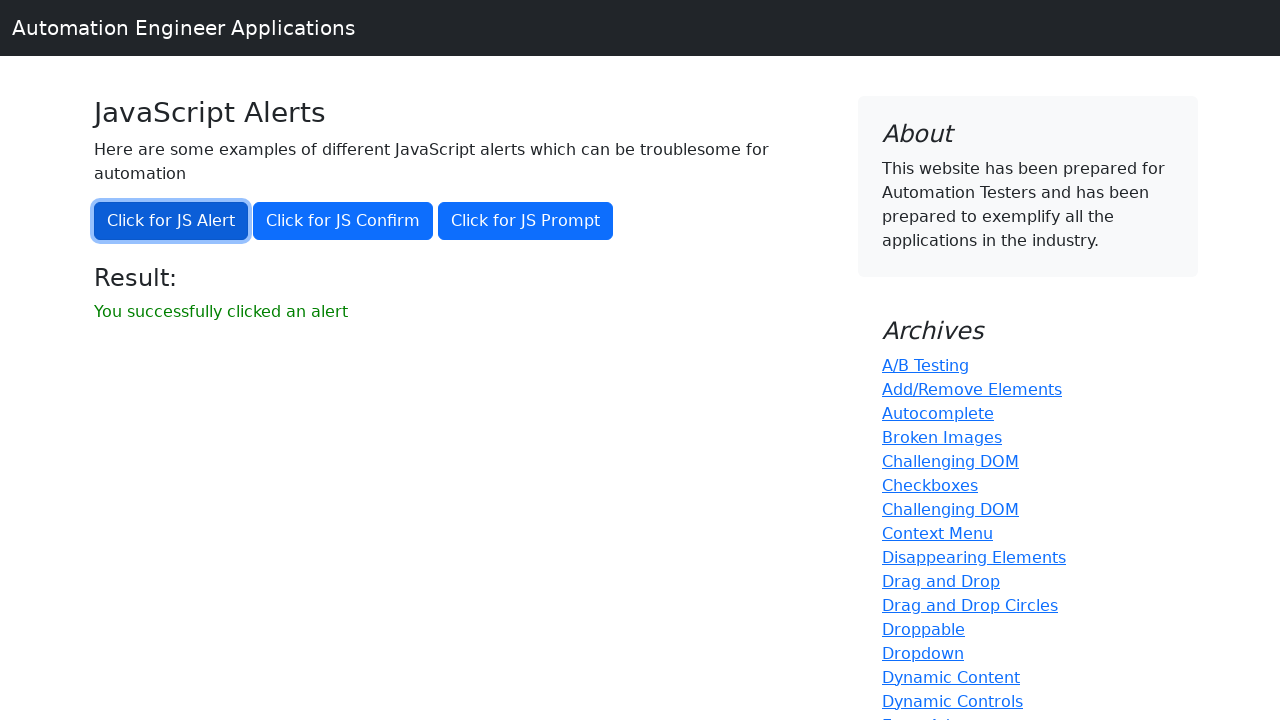

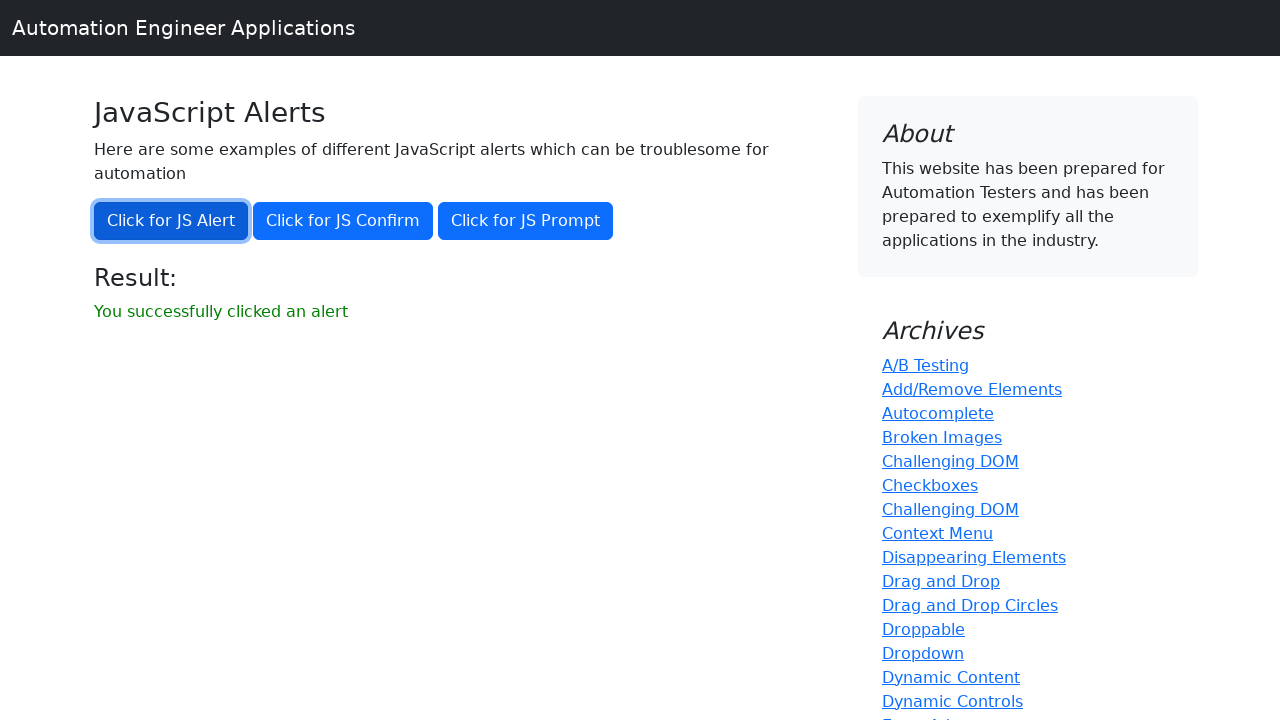